Tests static dropdown functionality by selecting a currency (AED) from a dropdown menu and verifying the selection

Starting URL: https://rahulshettyacademy.com/dropdownsPractise/

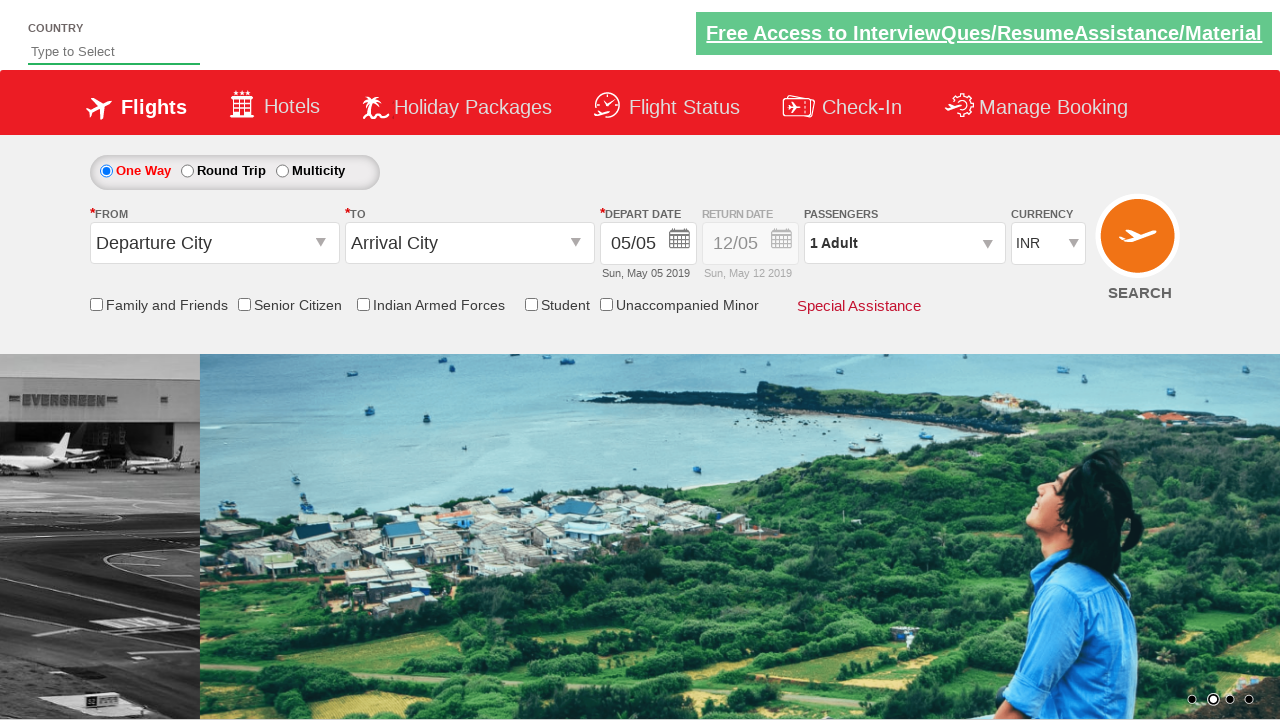

Selected AED currency from static dropdown menu on select#ctl00_mainContent_DropDownListCurrency
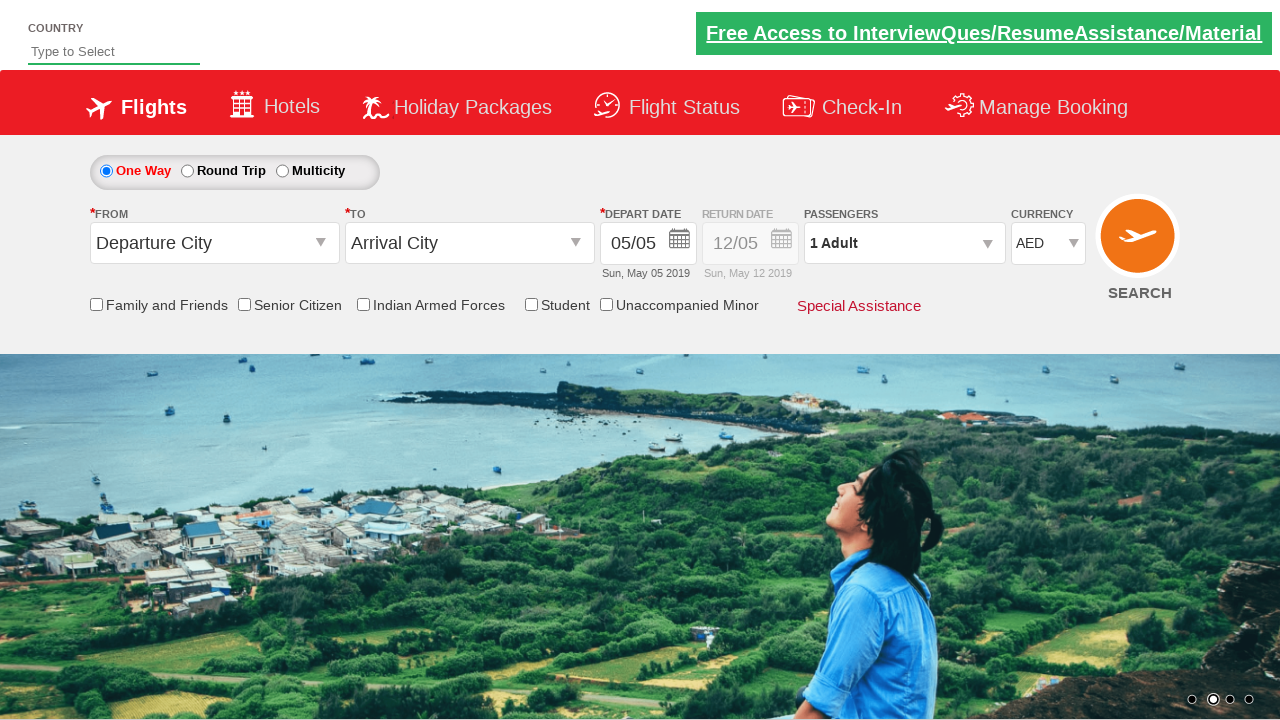

Verified AED currency selection was made in dropdown
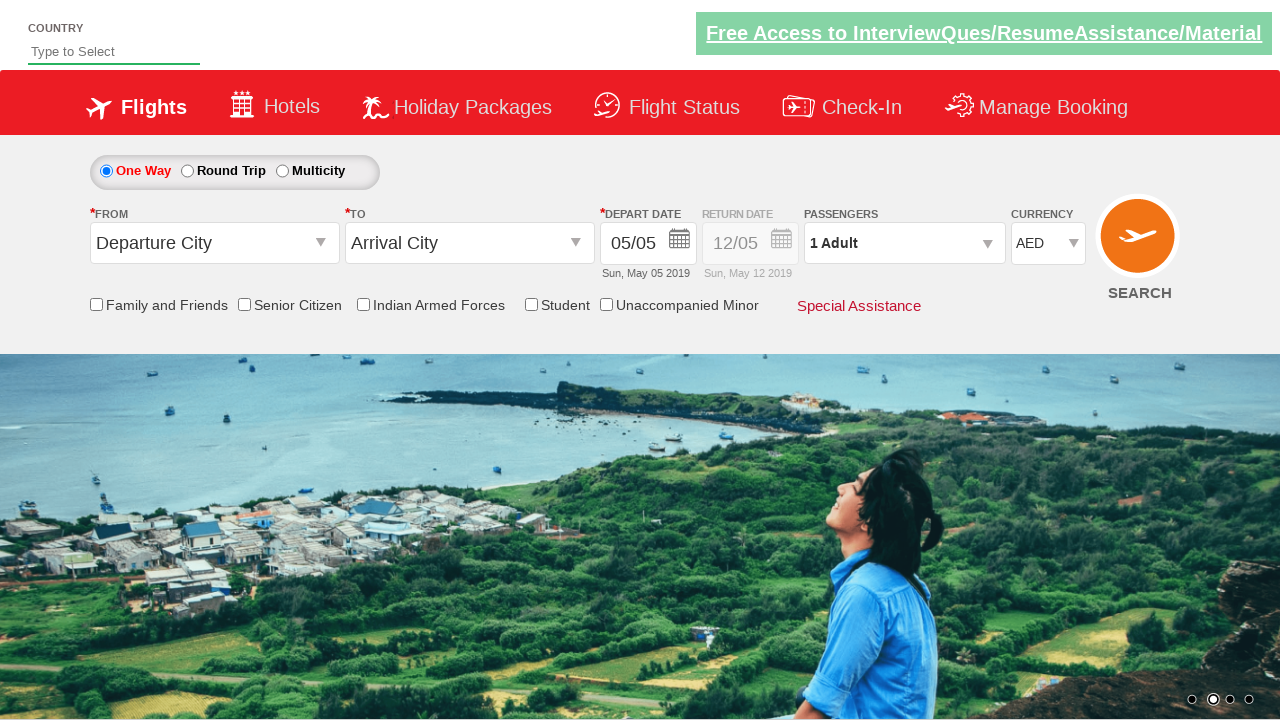

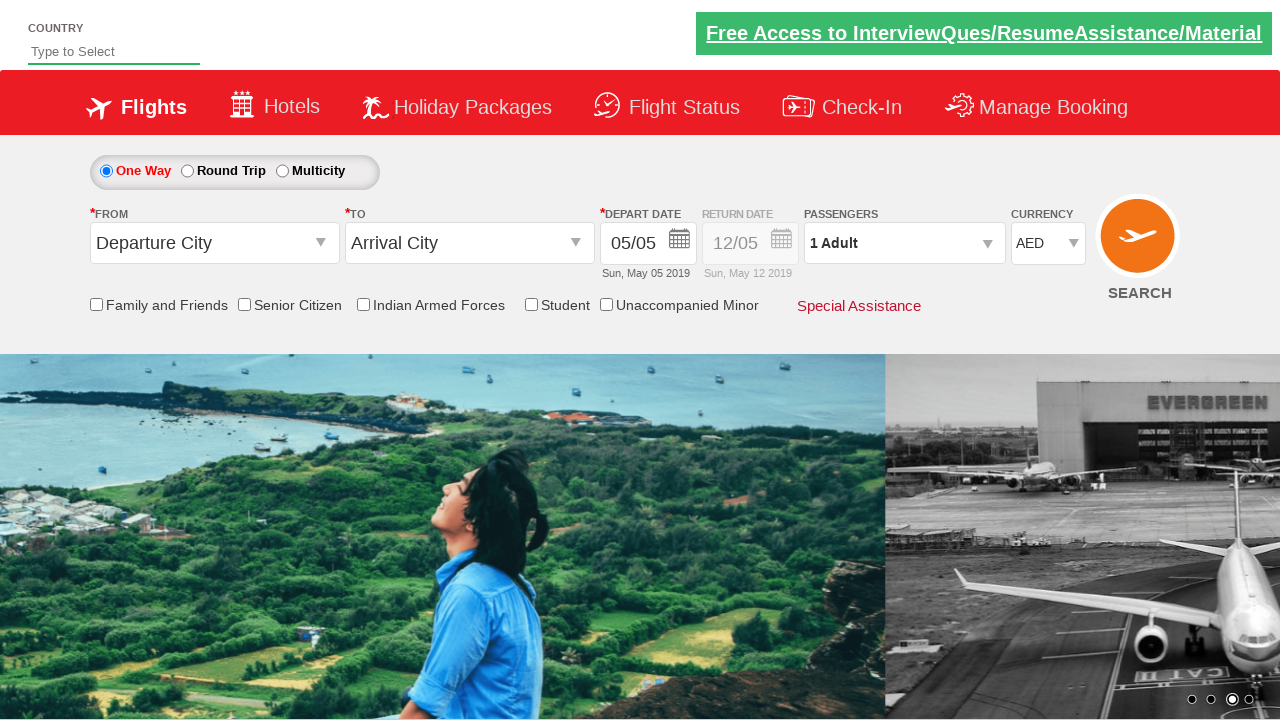